Tests JavaScript prompt alert handling by navigating to the alerts page, triggering a prompt, entering text, and accepting it

Starting URL: https://the-internet.herokuapp.com/

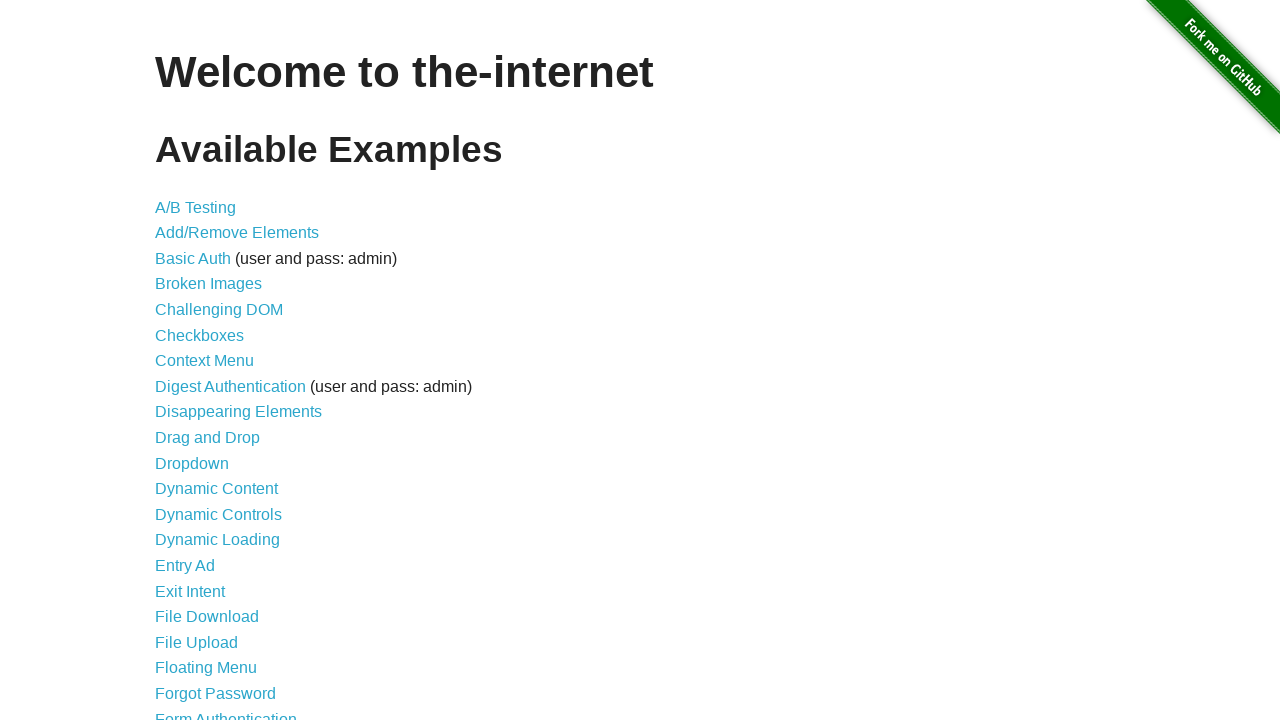

Clicked on JavaScript Alerts link at (214, 361) on text='JavaScript Alerts'
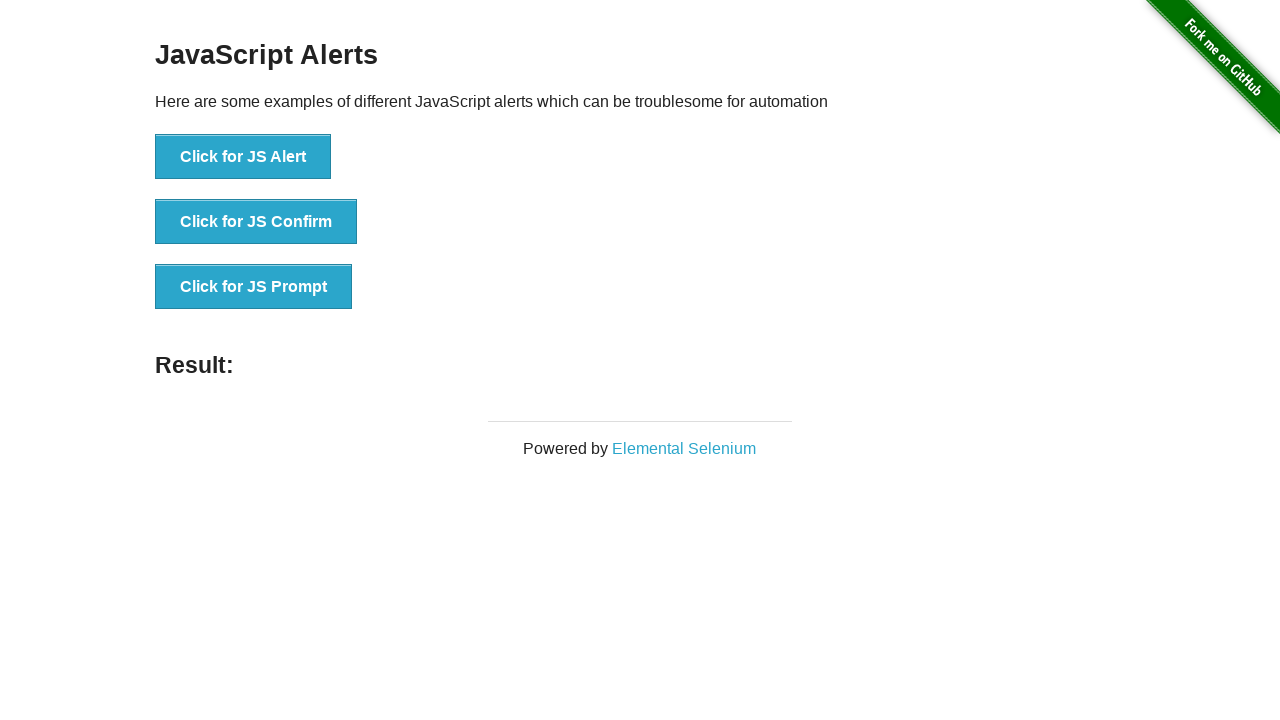

Clicked button to trigger JavaScript prompt at (254, 287) on button:has-text('Click for JS Prompt')
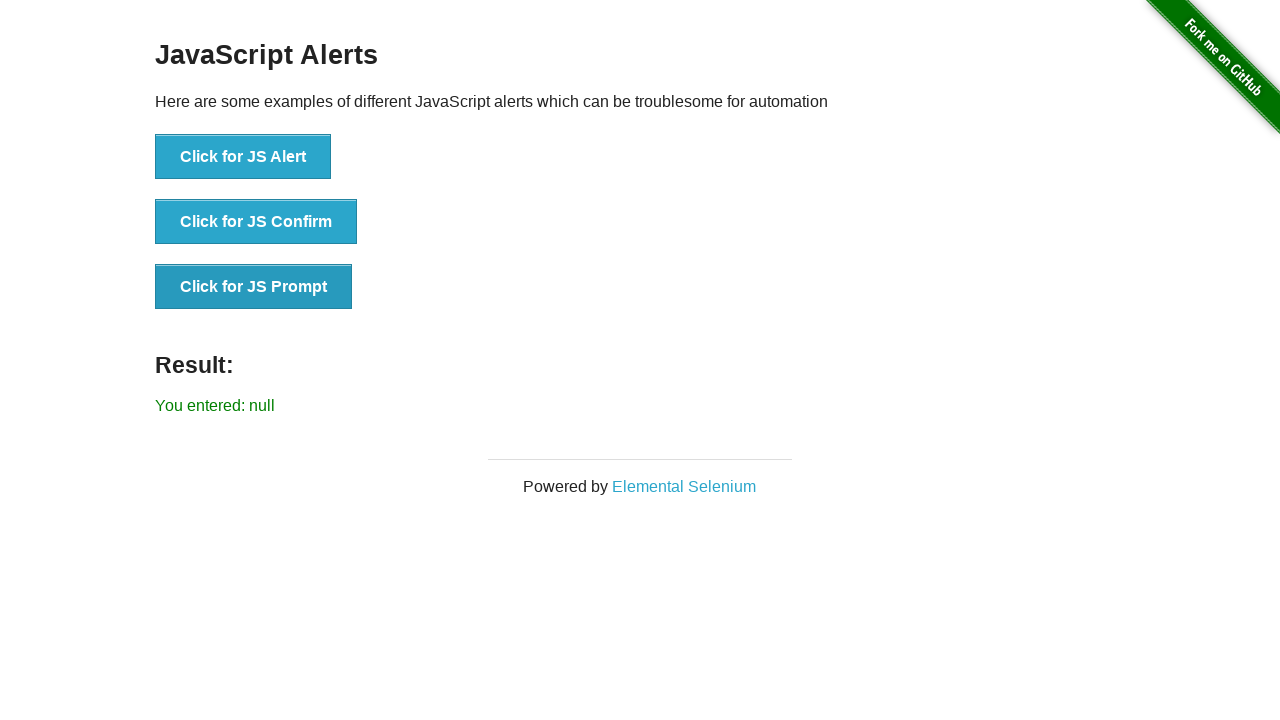

Set up dialog handler to accept prompt with input 'TestInput123'
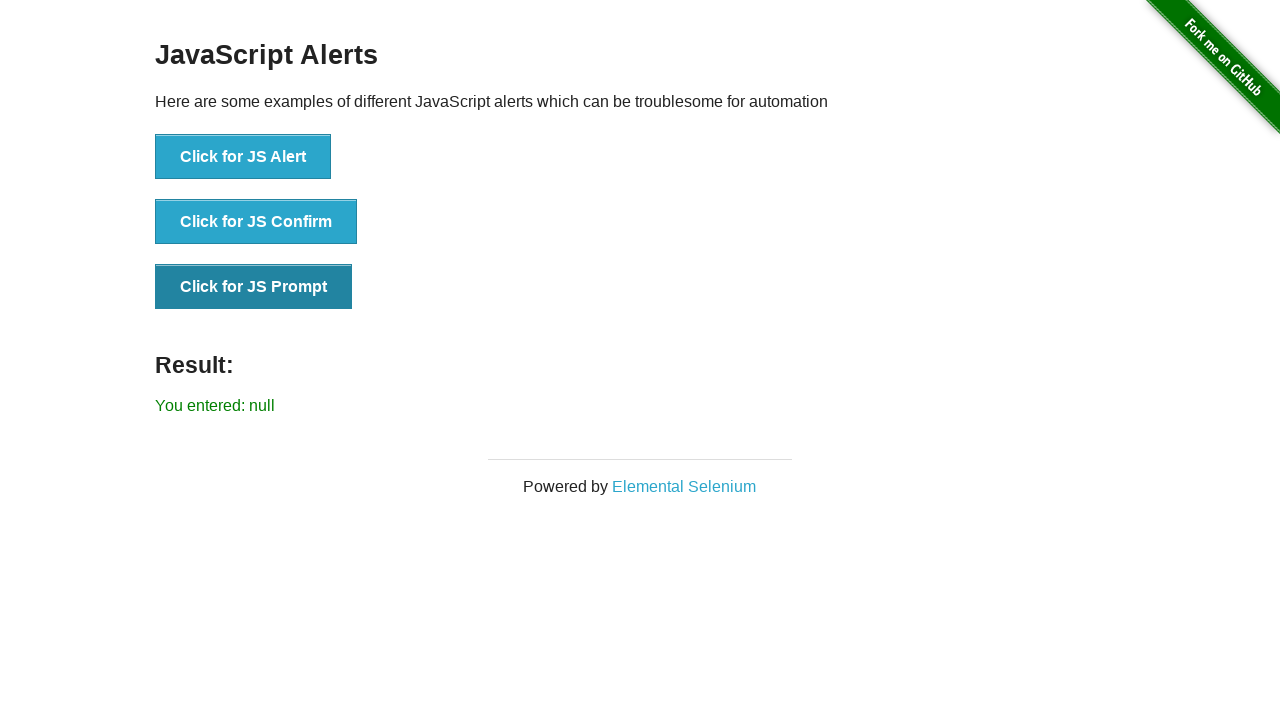

Waited for result element to appear
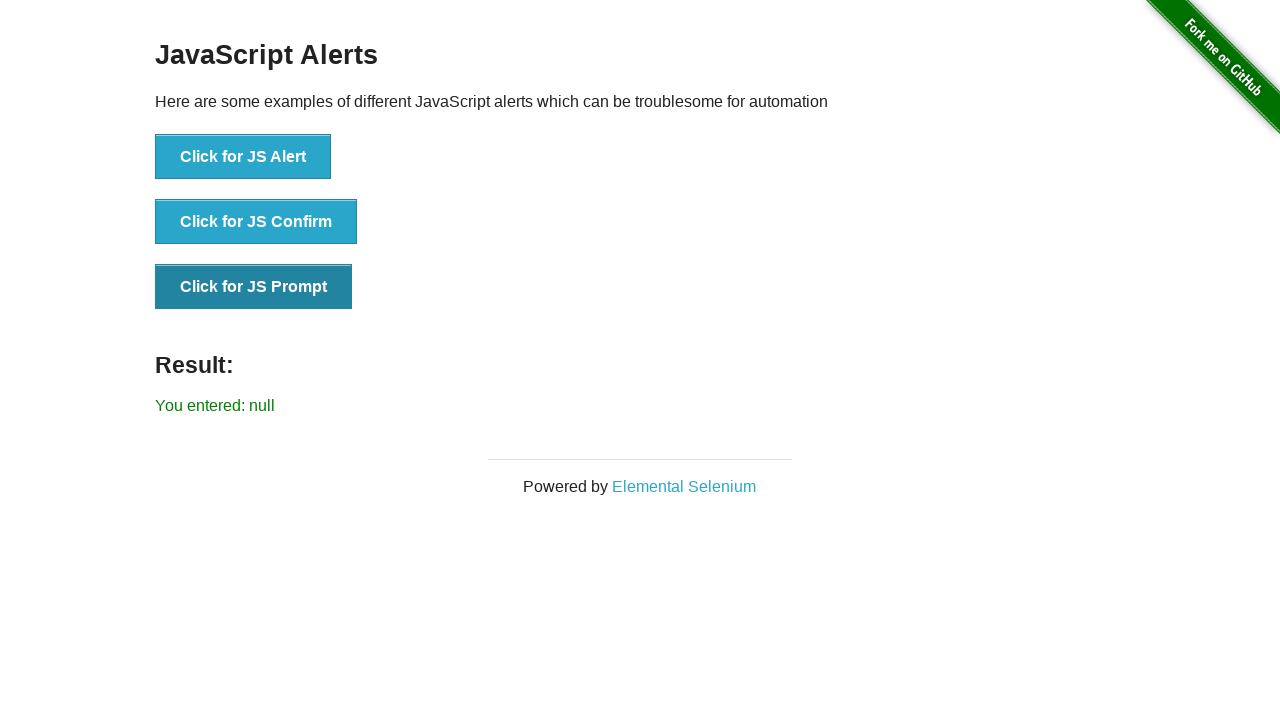

Retrieved result text content from #result element
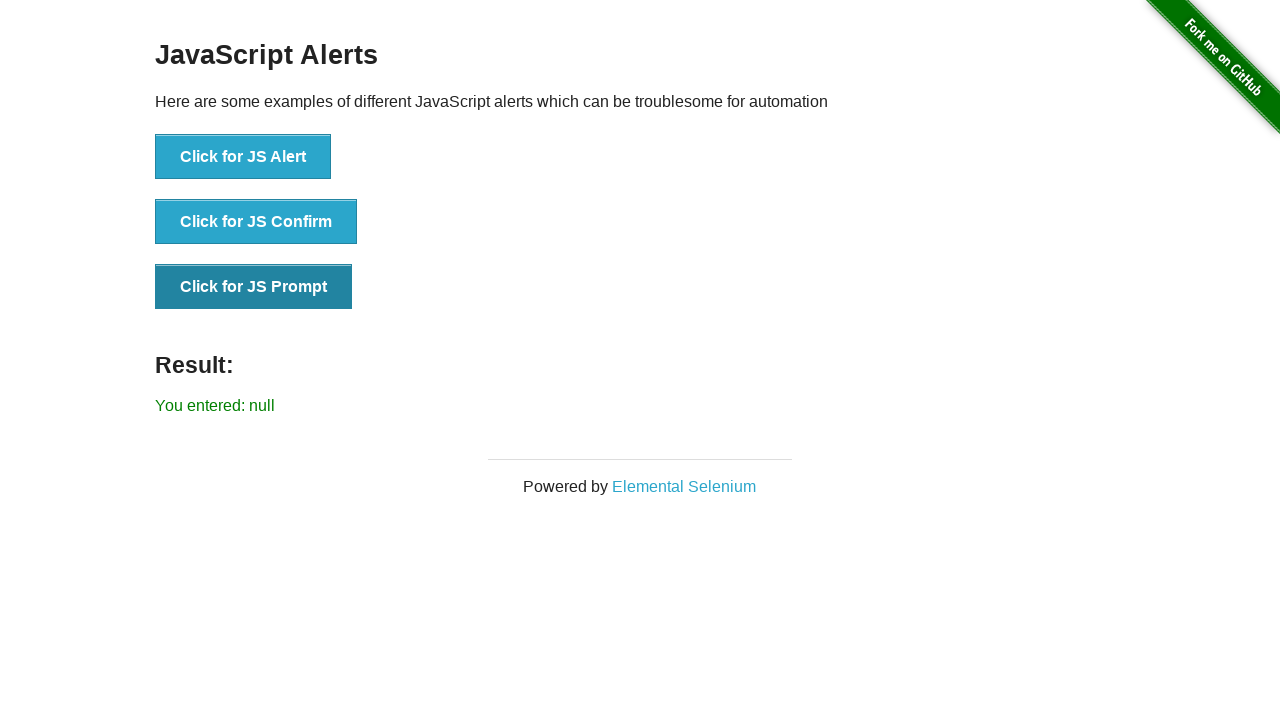

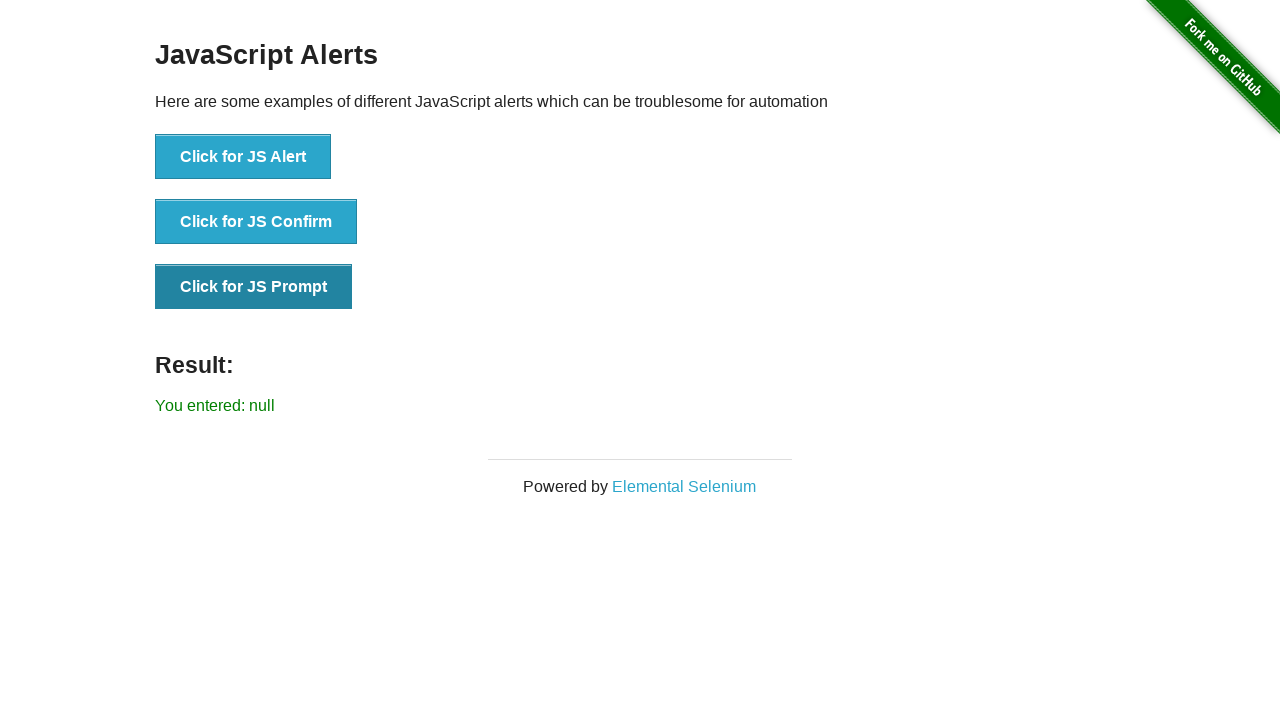